Tests mouse hover action over a menu item

Starting URL: https://demoqa.com/menu/

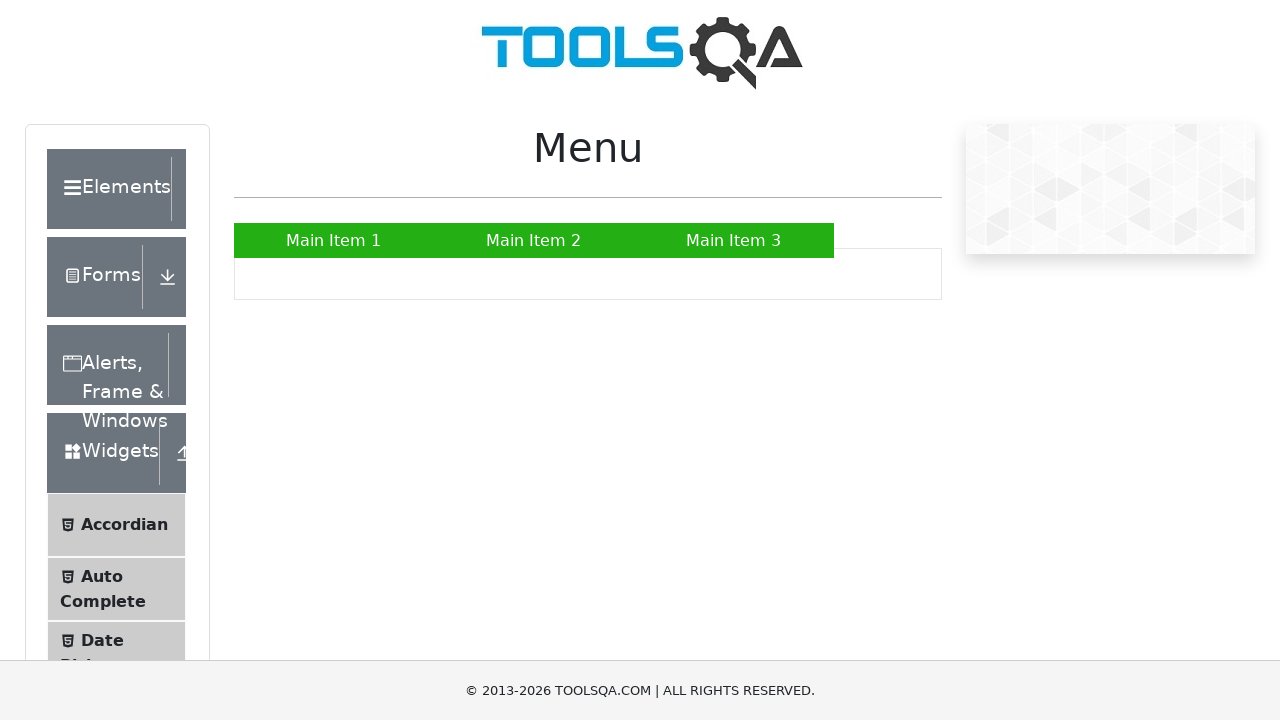

Navigated to https://demoqa.com/menu/
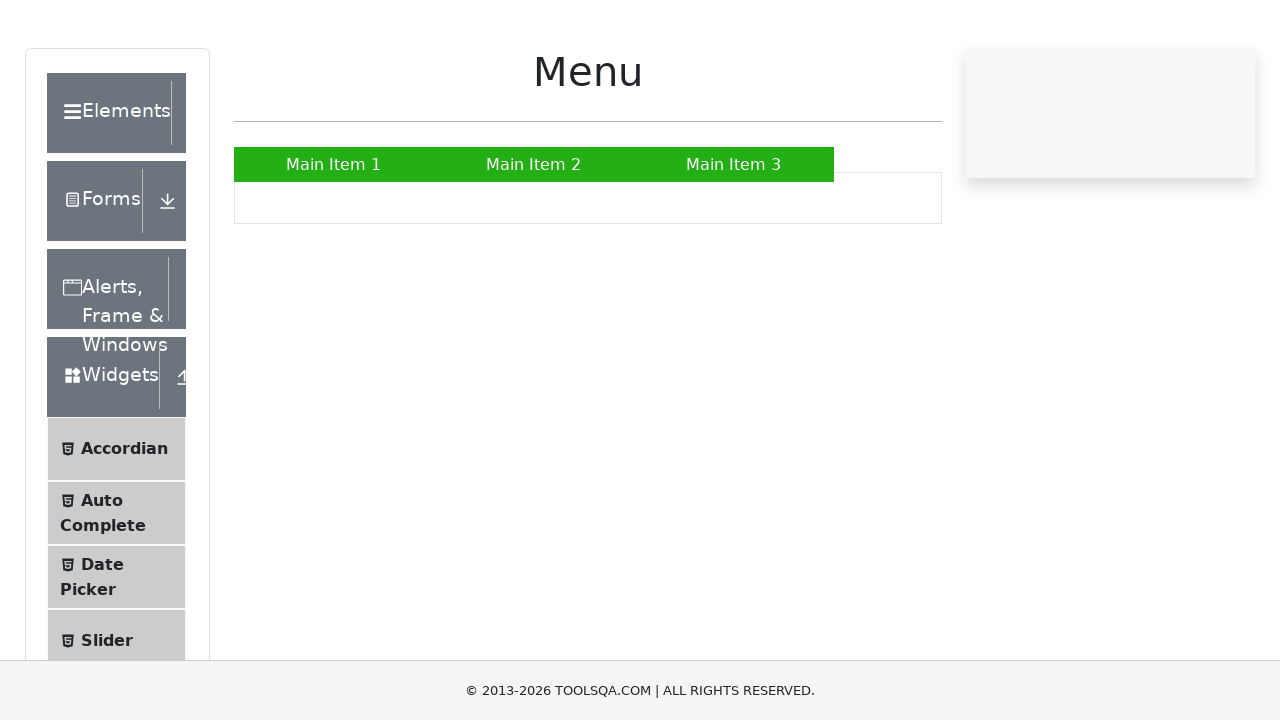

Hovered over Main Item 1 menu item at (334, 240) on xpath=//a[text()='Main Item 1']
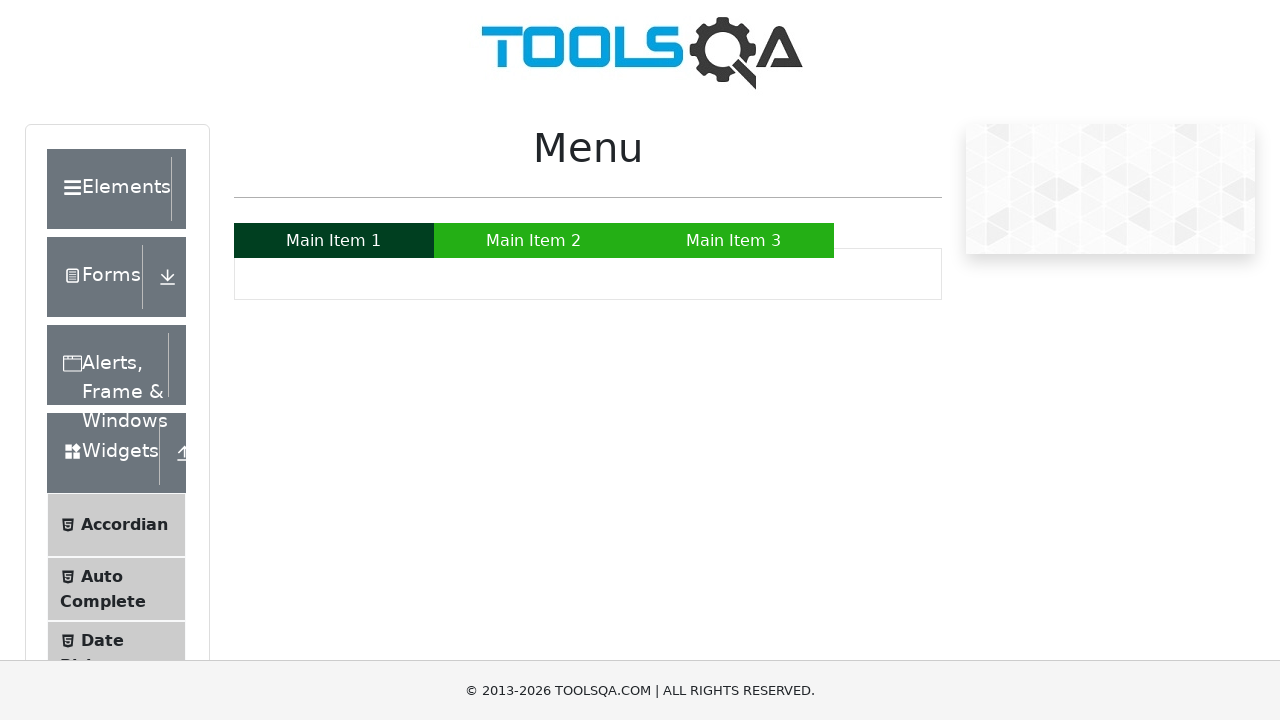

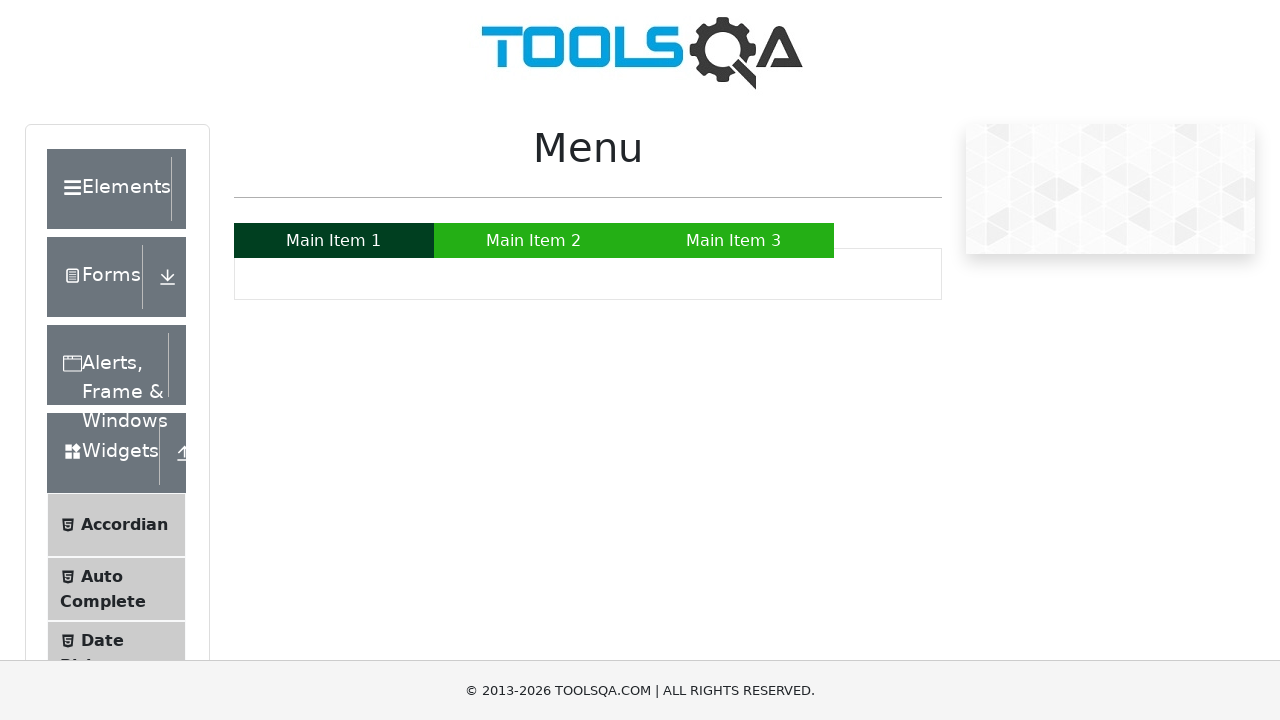